Tests an e-commerce greenmart application by adding multiple items to cart, applying a promo code, and verifying the coupon is applied successfully

Starting URL: https://rahulshettyacademy.com/seleniumPractise/

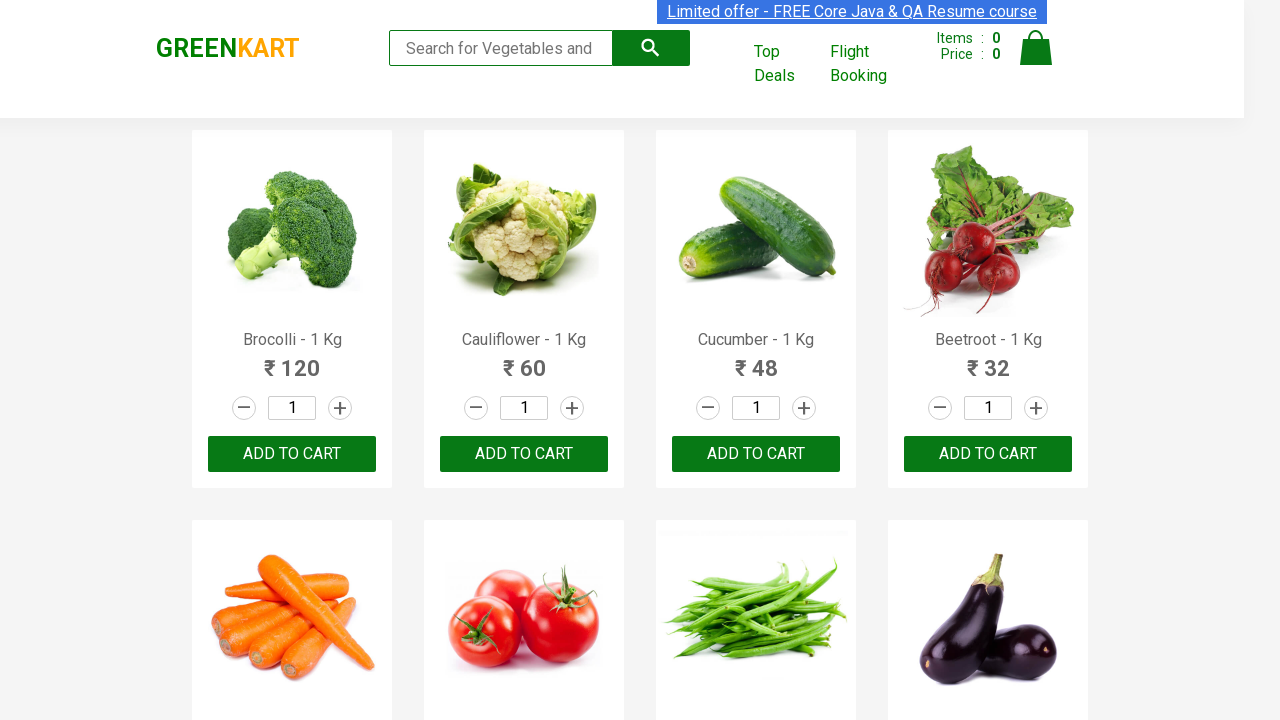

Retrieved all product names from the page
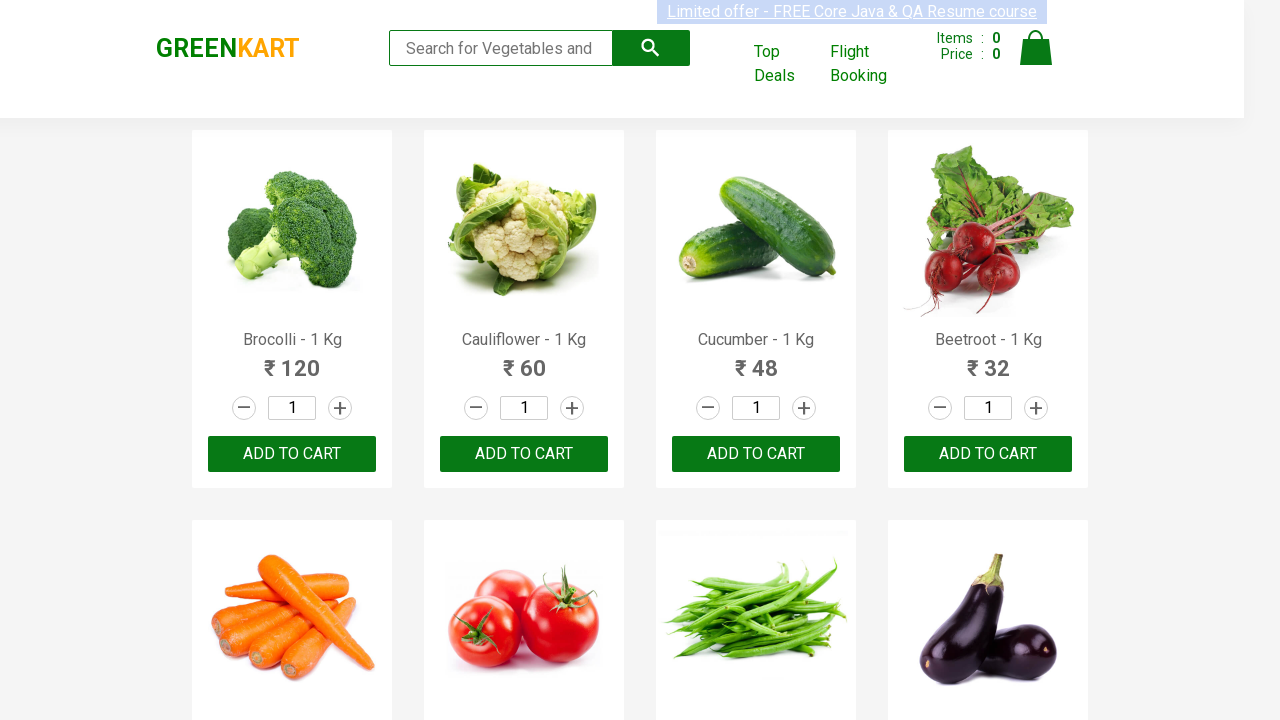

Retrieved all add to cart buttons
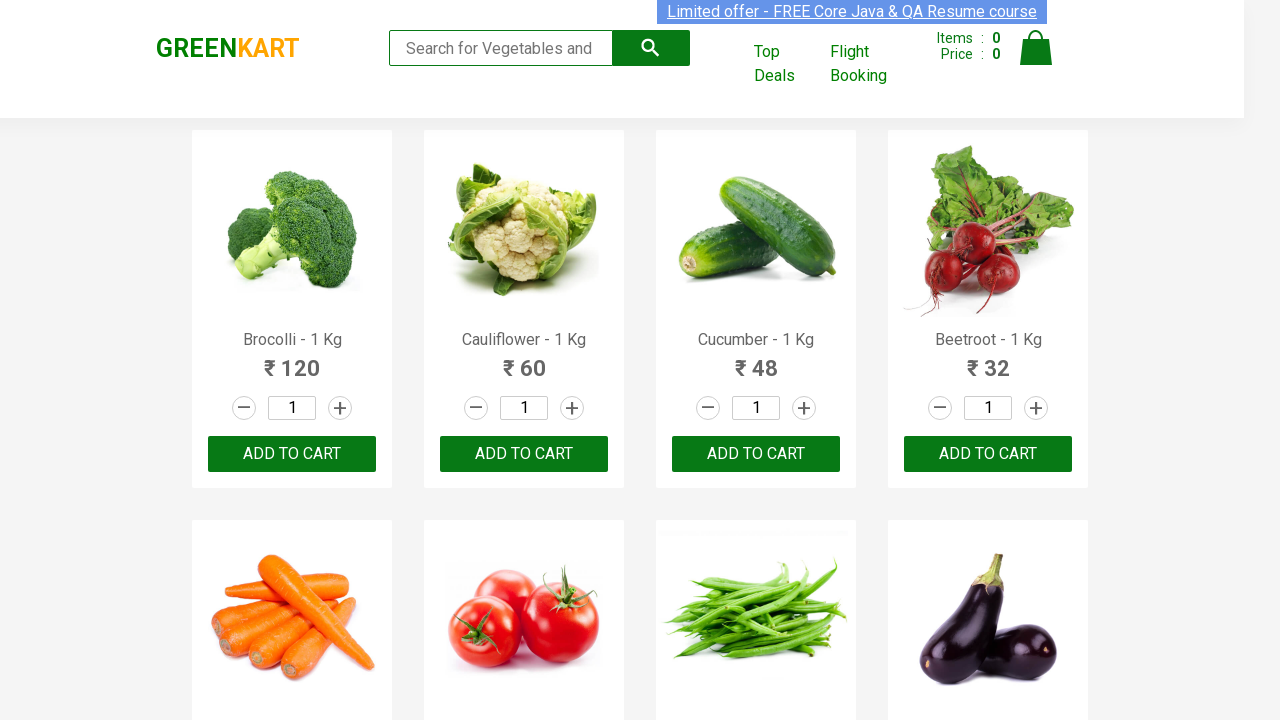

Added Brocolli to cart at (292, 454) on div.product-action button >> nth=0
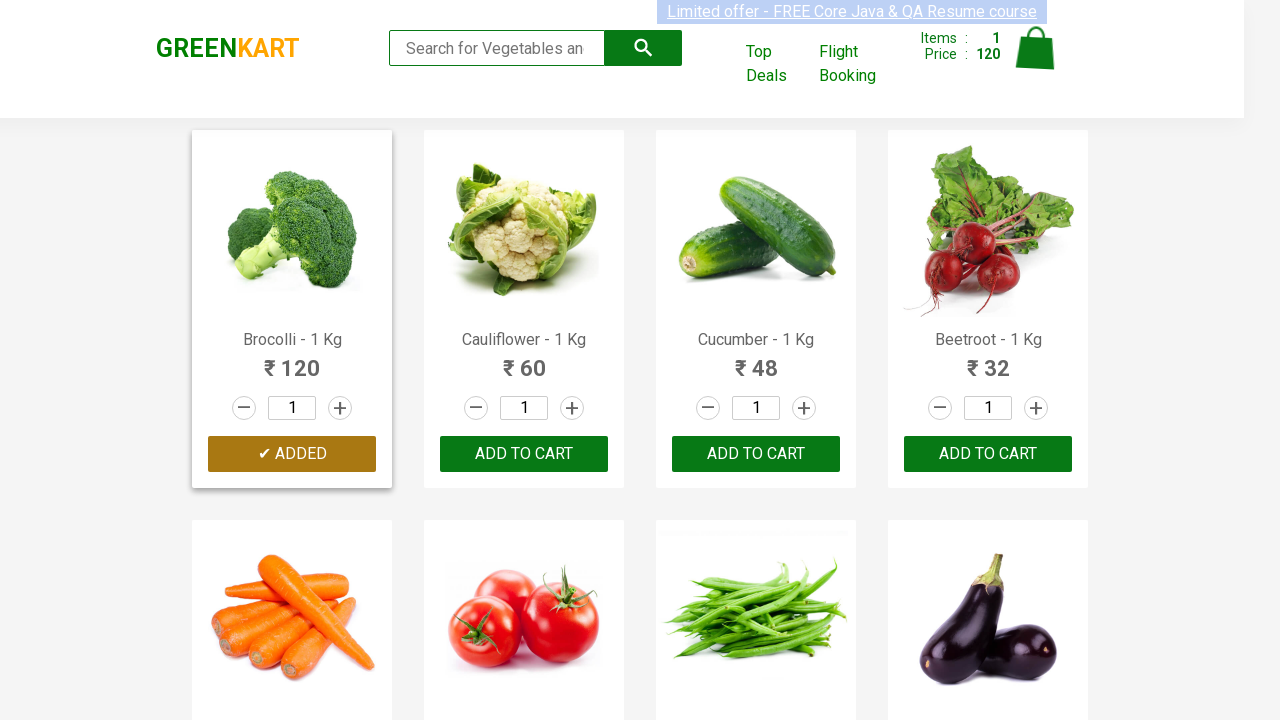

Added Cucumber to cart at (756, 454) on div.product-action button >> nth=2
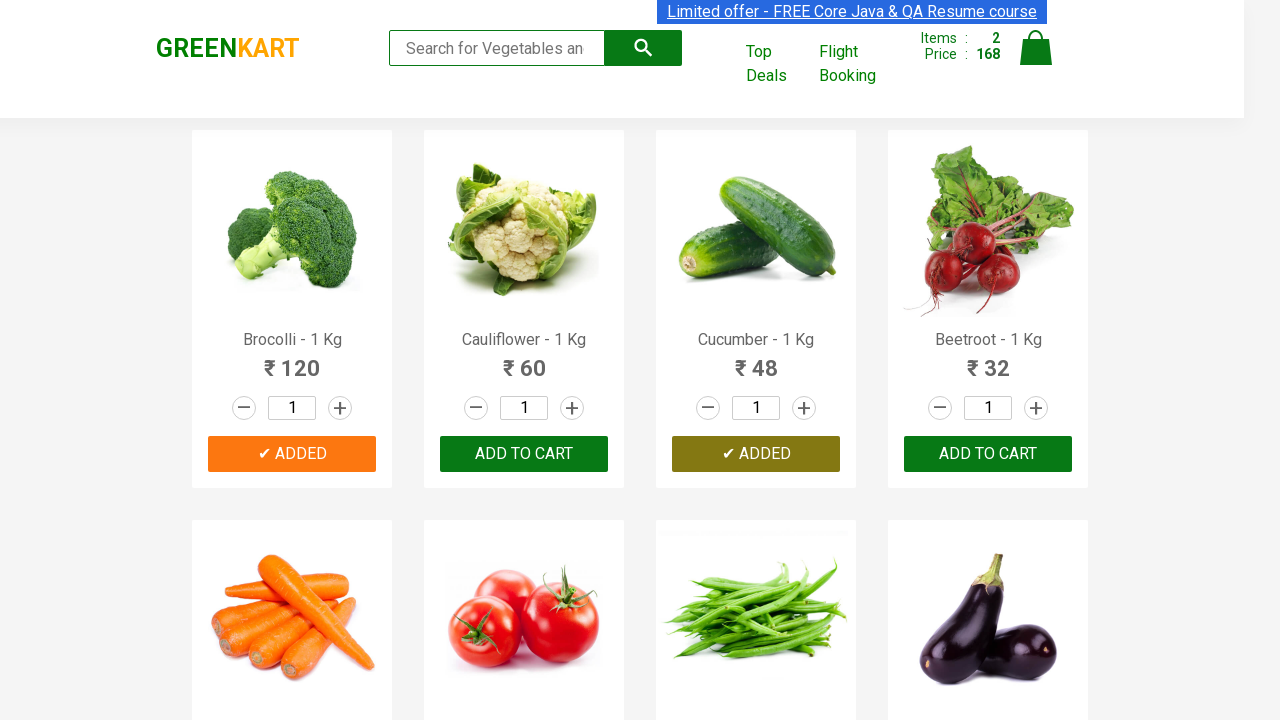

Added Beetroot to cart at (988, 454) on div.product-action button >> nth=3
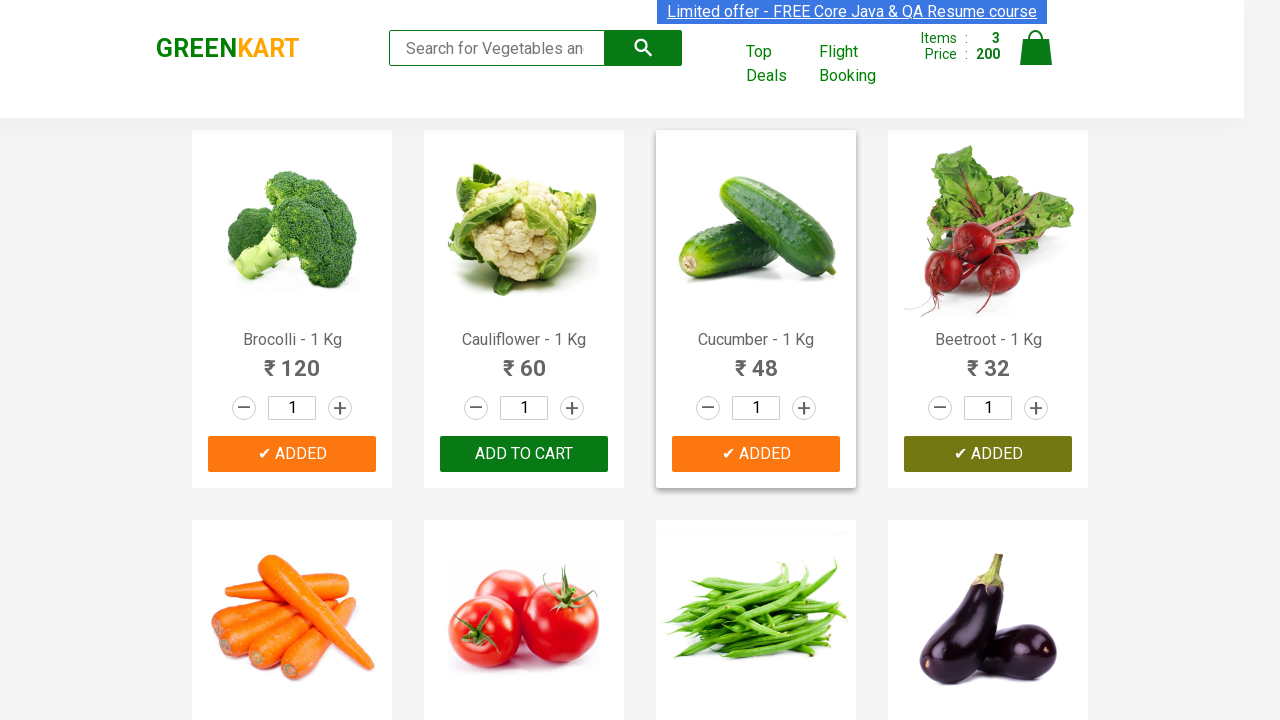

Added Carrot to cart at (292, 360) on div.product-action button >> nth=4
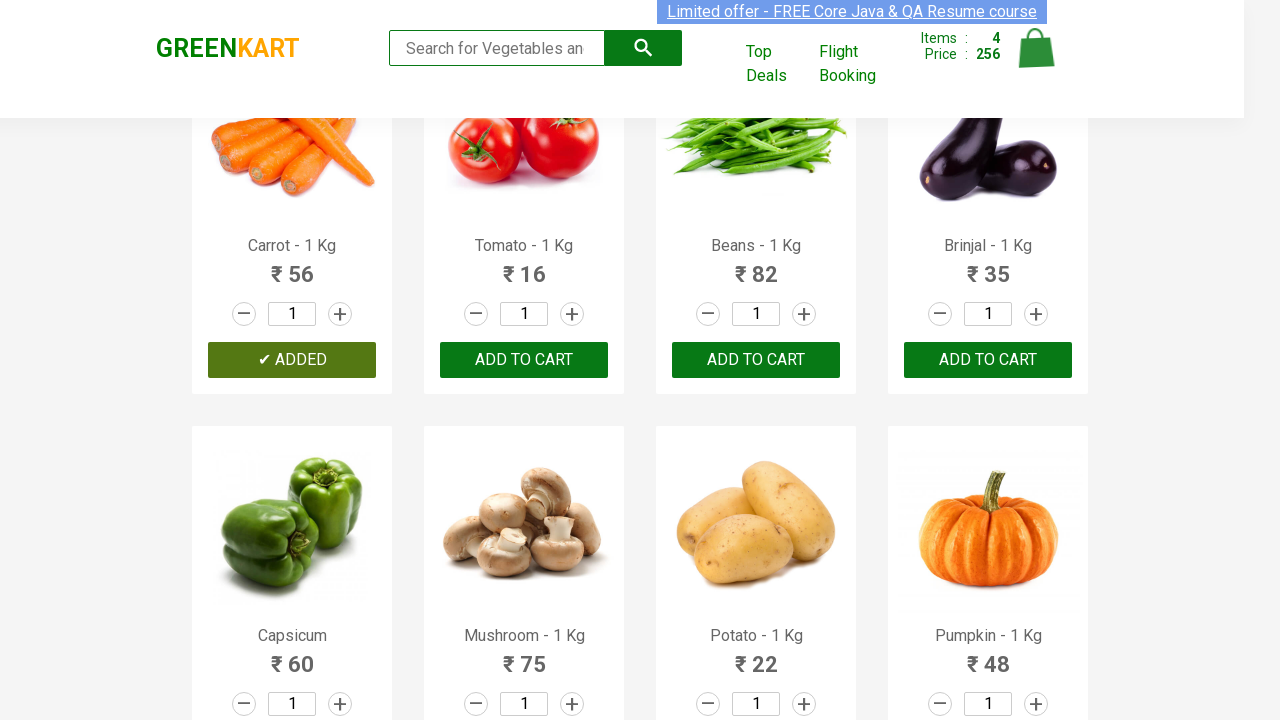

Clicked on cart icon to view cart at (1036, 48) on img[alt='Cart']
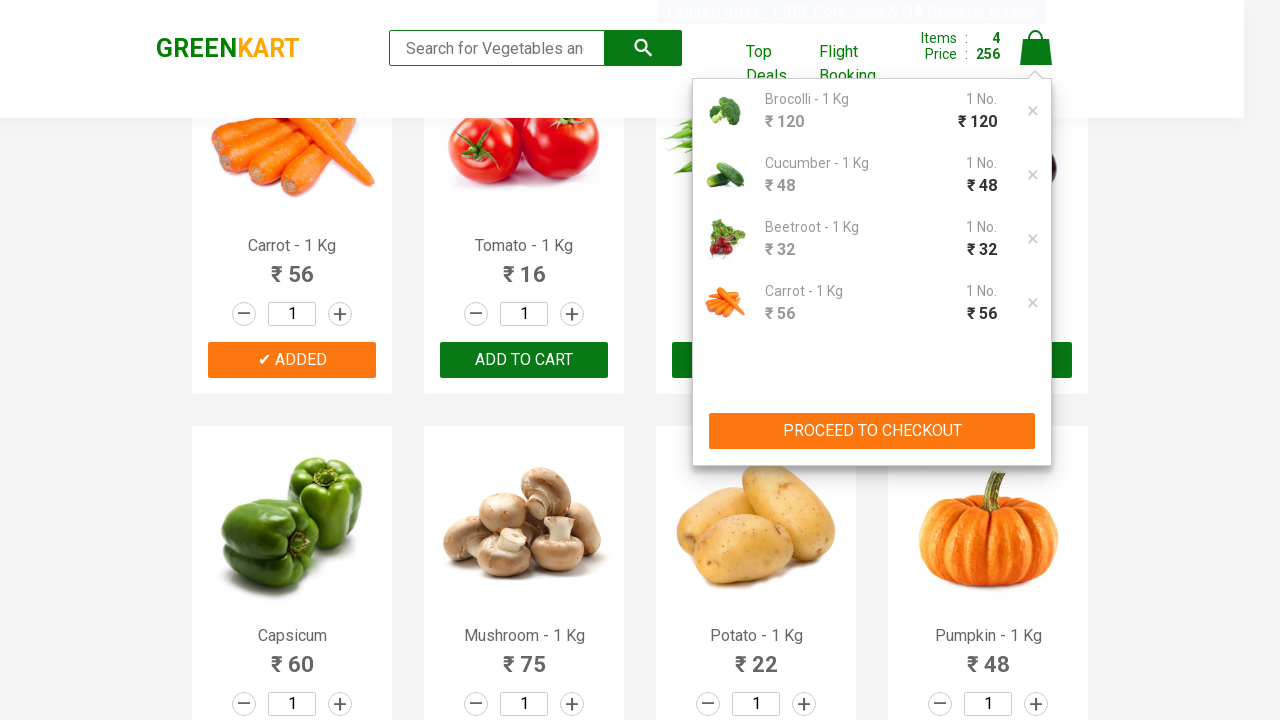

Clicked PROCEED TO CHECKOUT button at (872, 431) on xpath=//button[normalize-space()='PROCEED TO CHECKOUT']
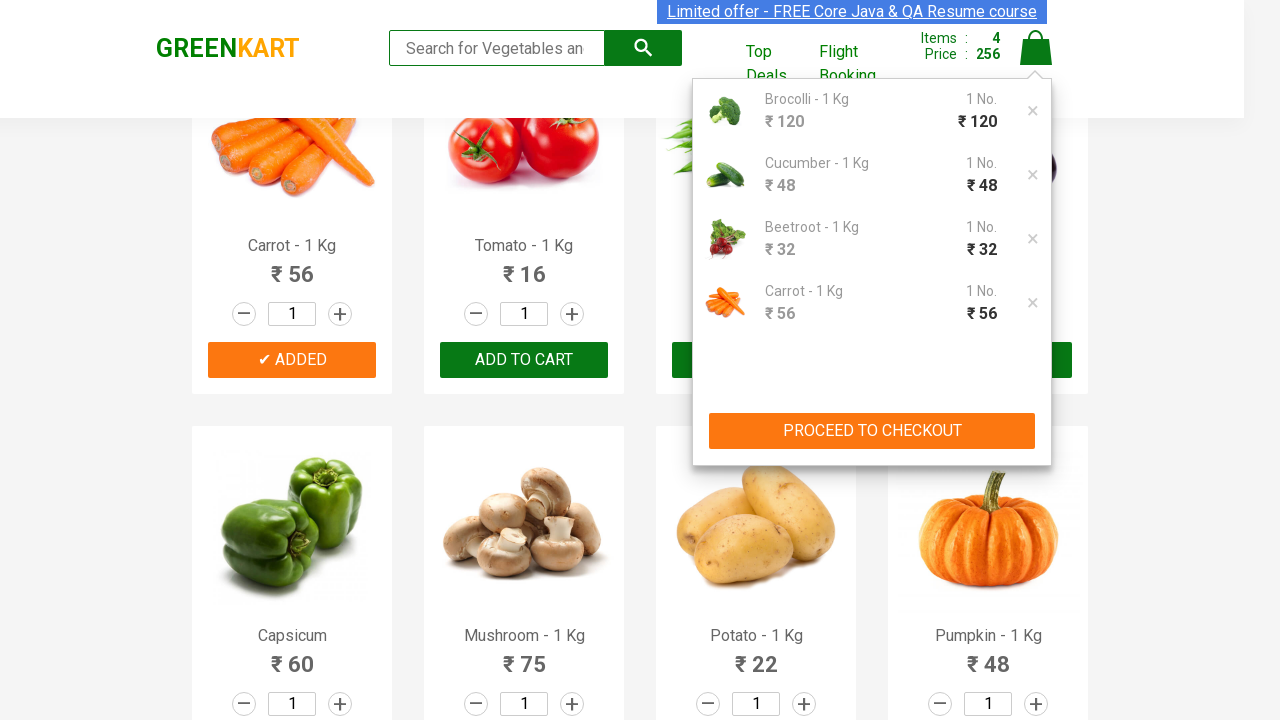

Promo code field became visible
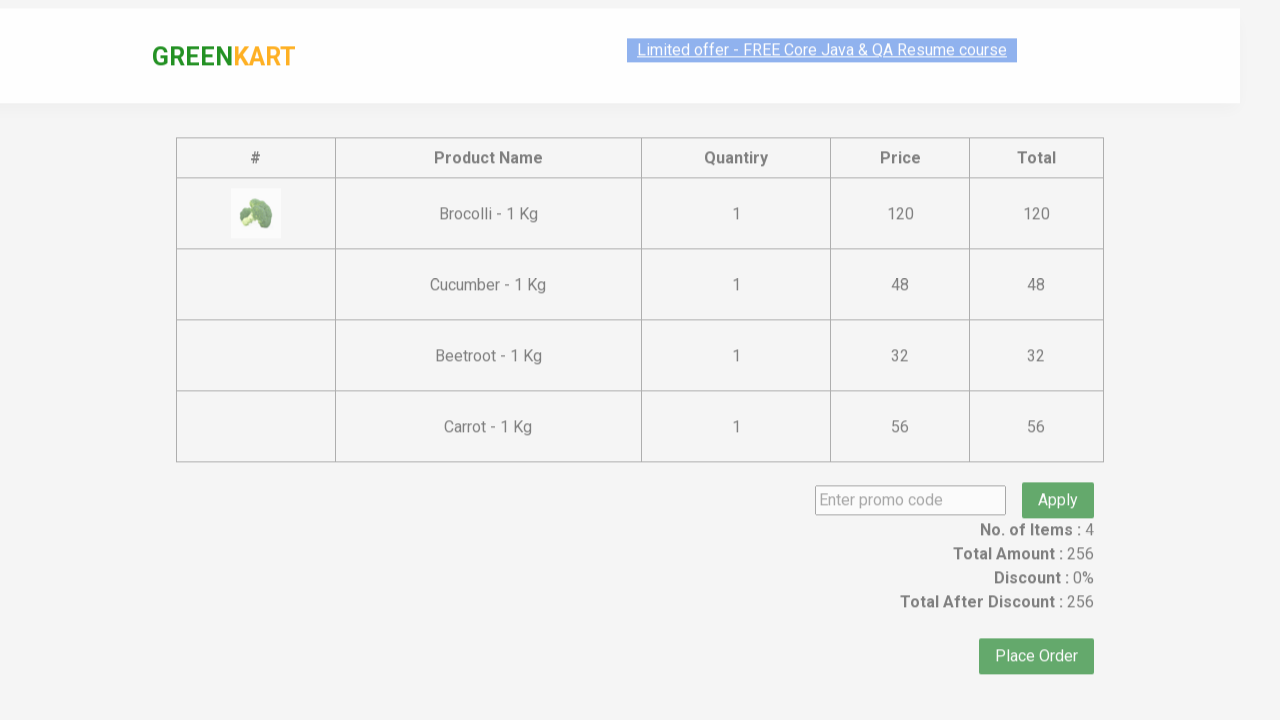

Filled promo code field with 'rahulshettyacademy' on .promoCode
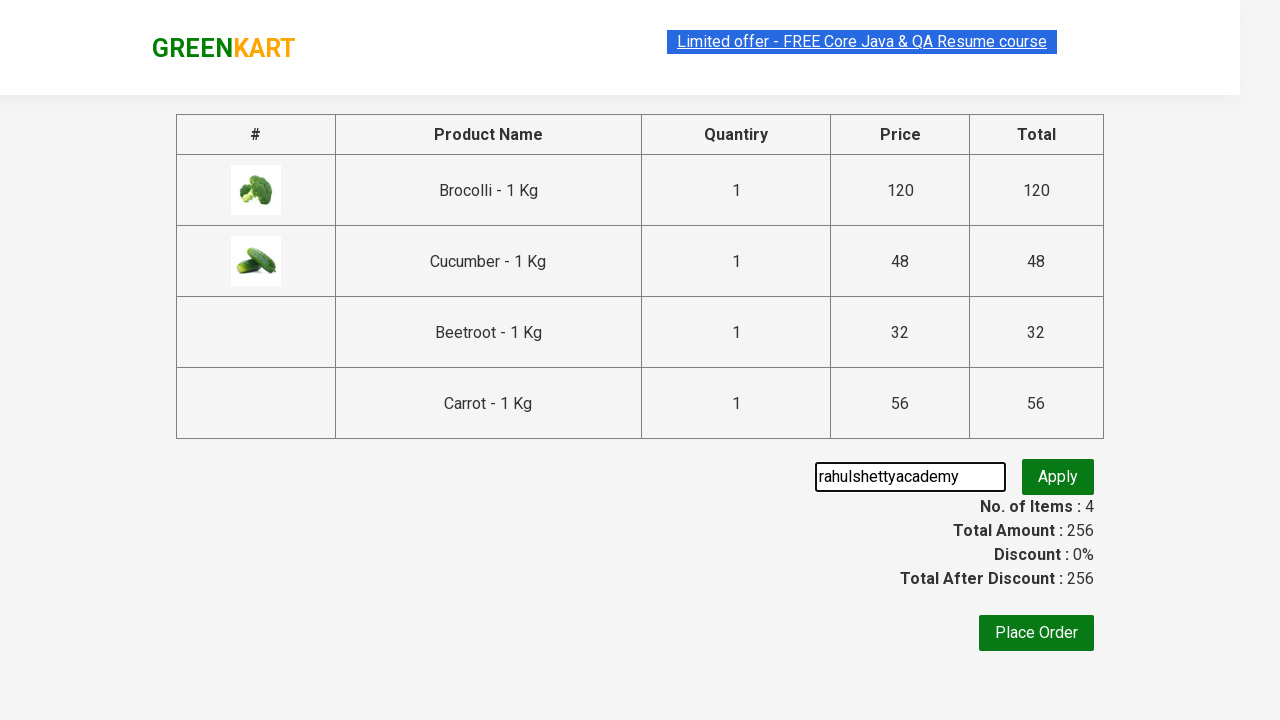

Clicked apply promo code button at (1058, 477) on .promoBtn
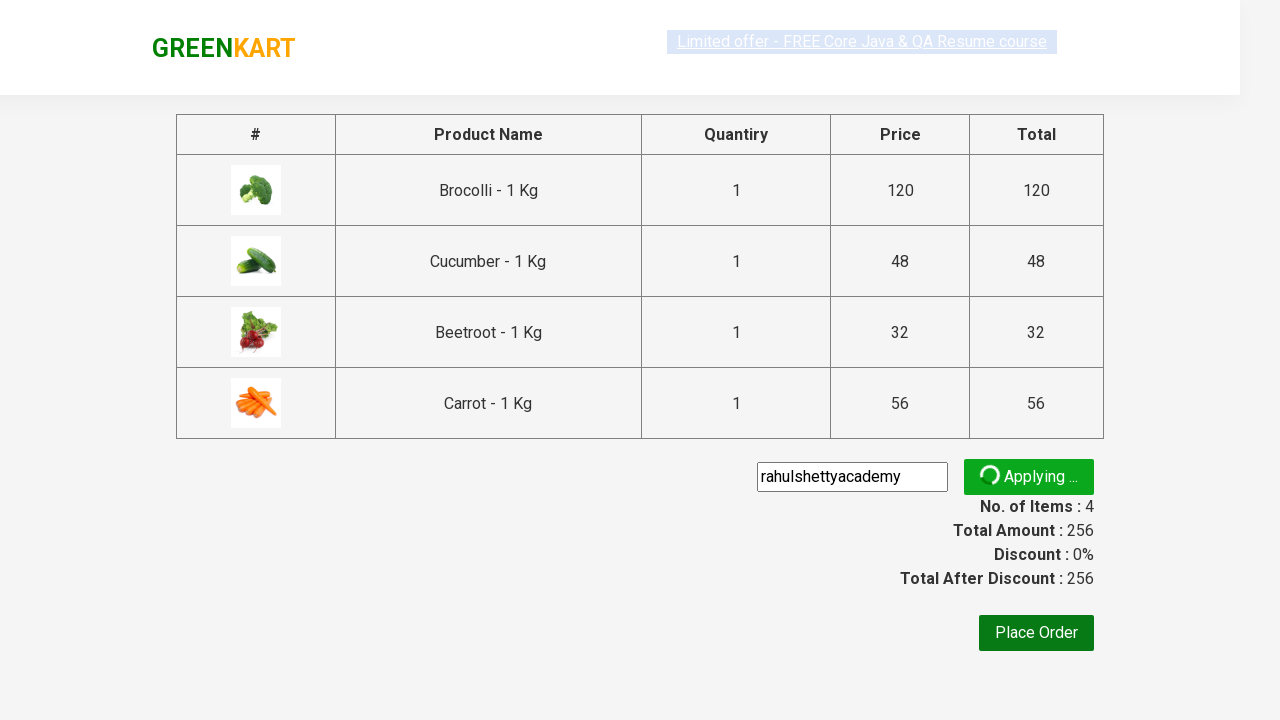

Promo success message appeared
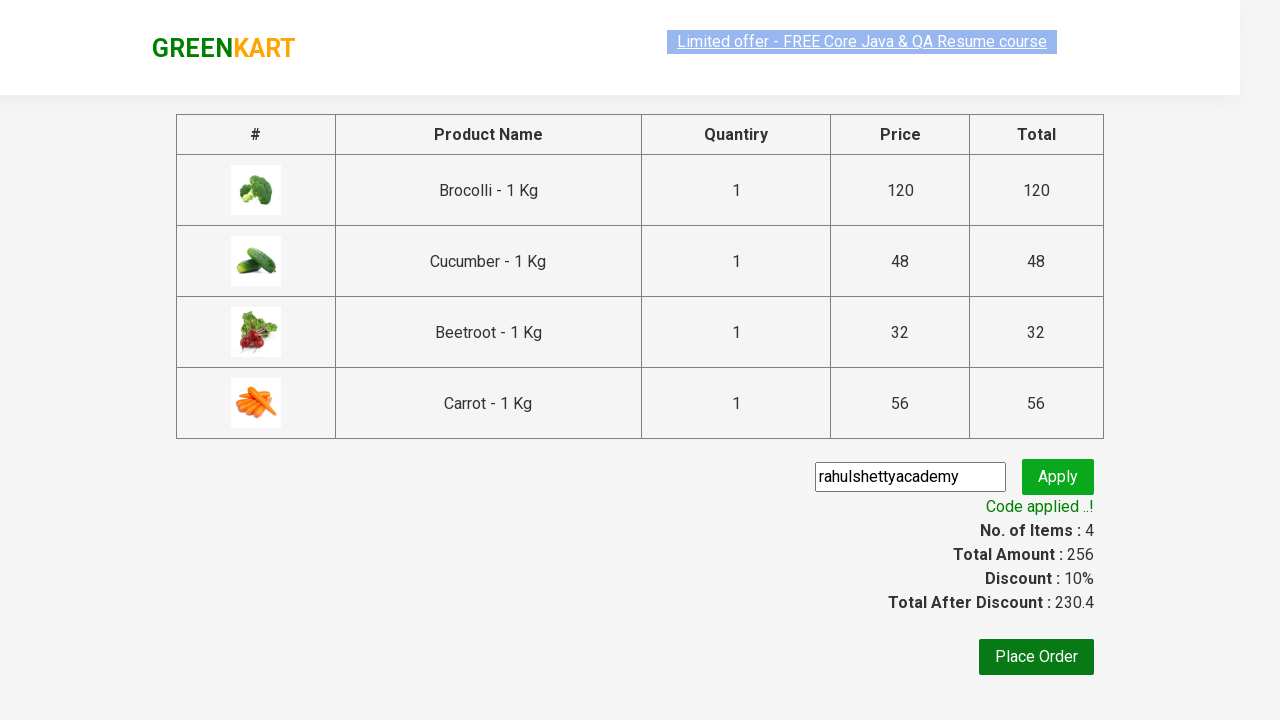

Retrieved promo message: Code applied ..!
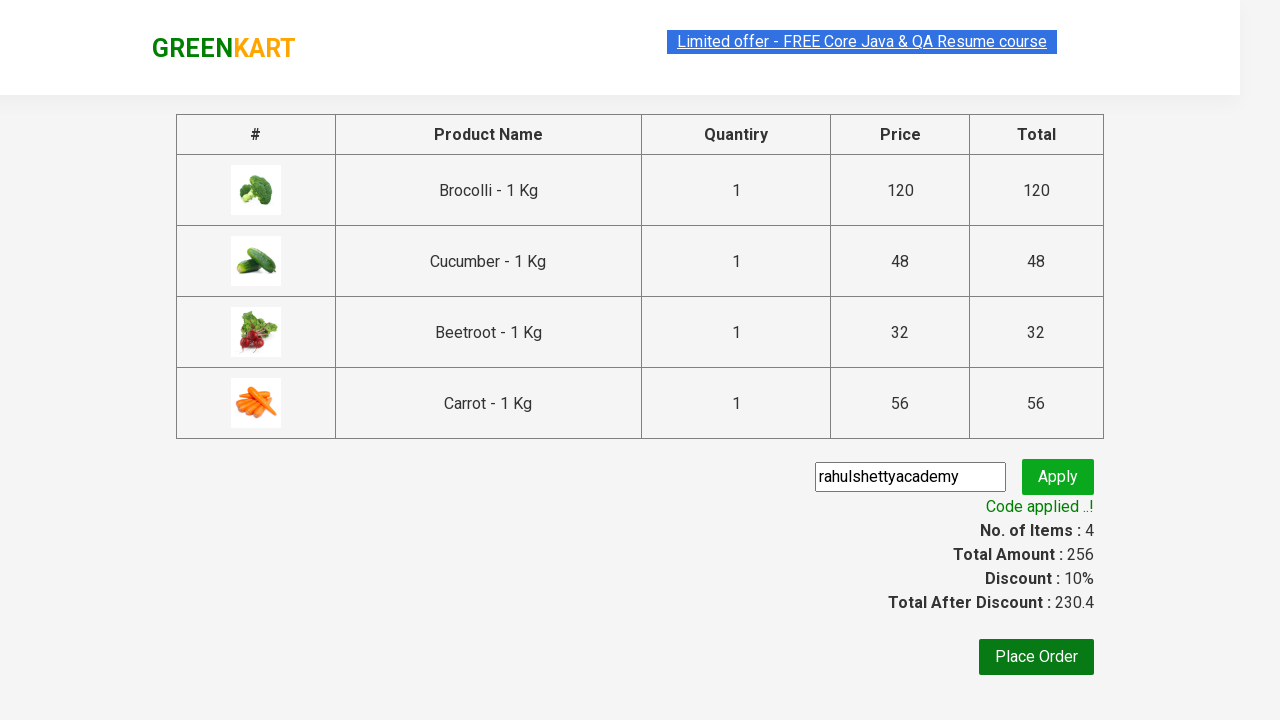

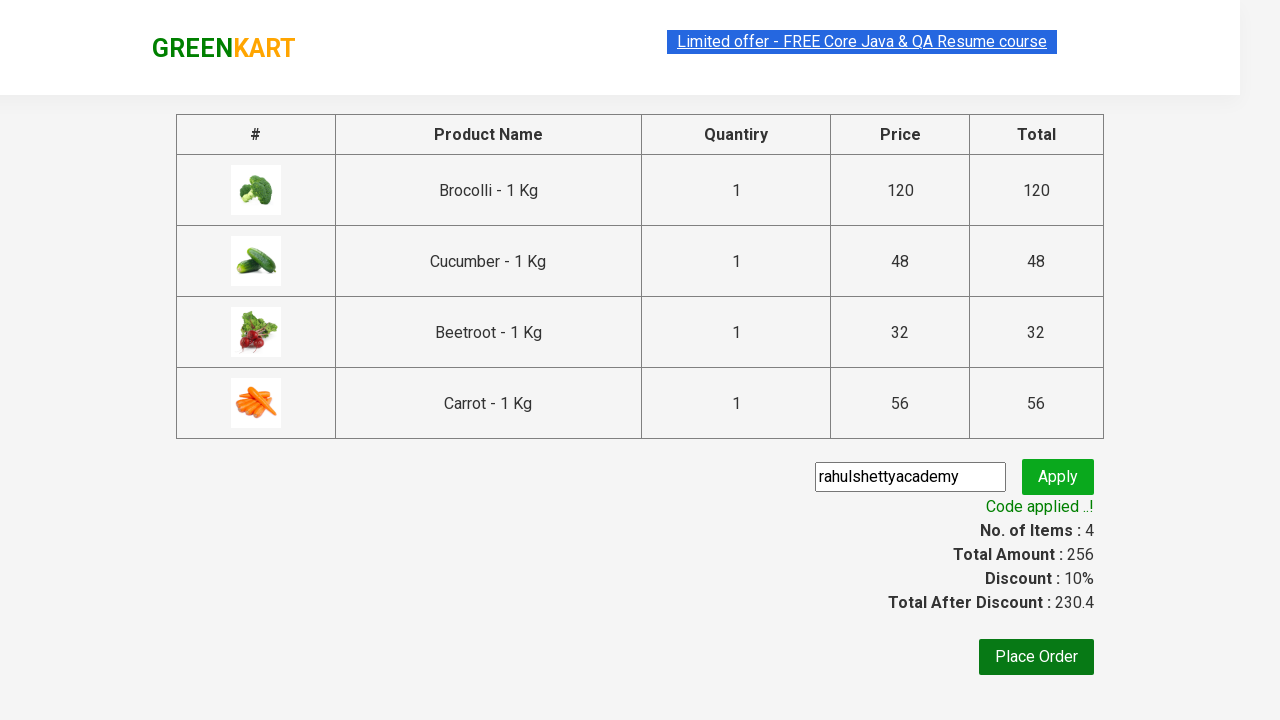